Finds and clicks on the second image element on ISSN.org Russian page

Starting URL: https://www.issn.org/ru/

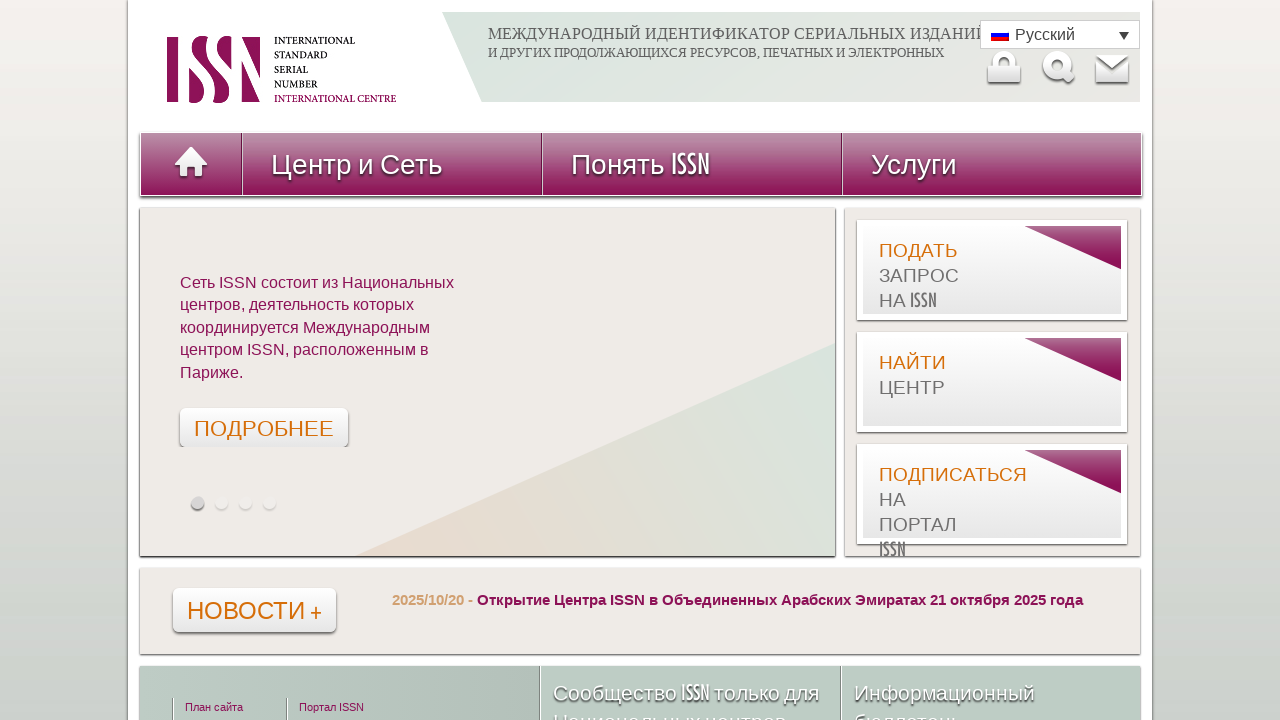

Navigated to ISSN.org Russian page
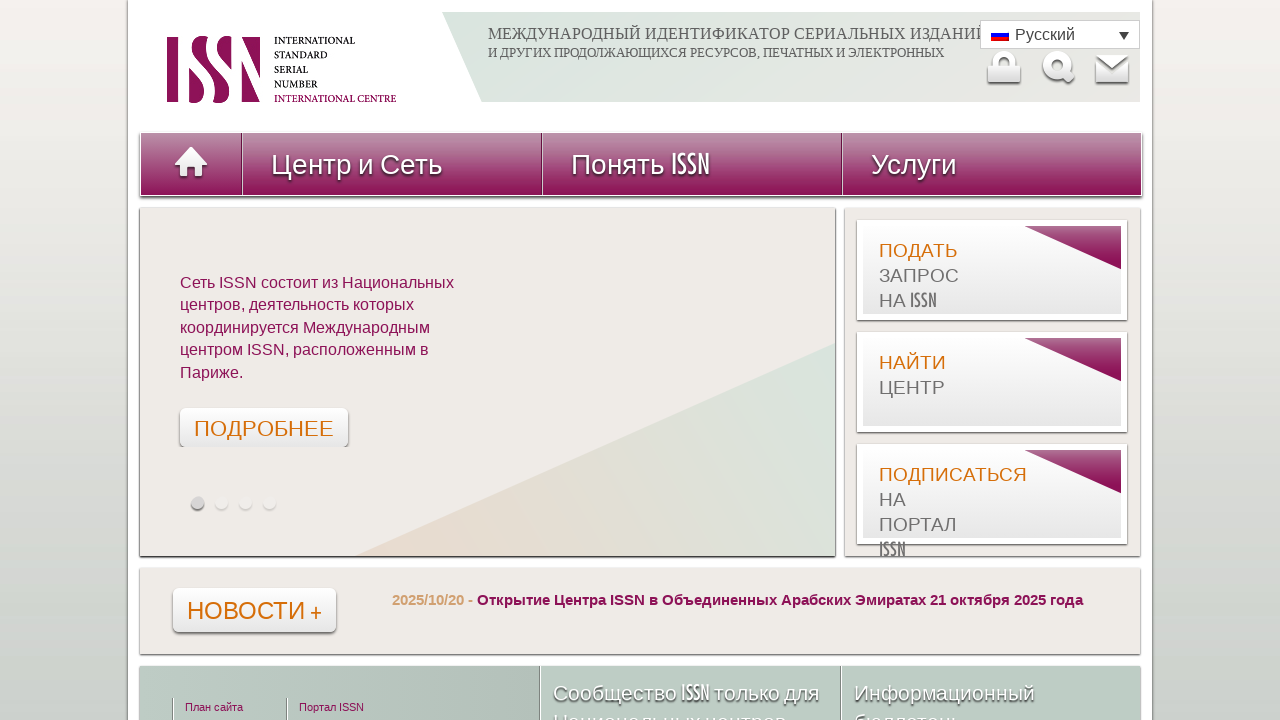

Clicked on the second image element on the page at (1000, 35) on img >> nth=1
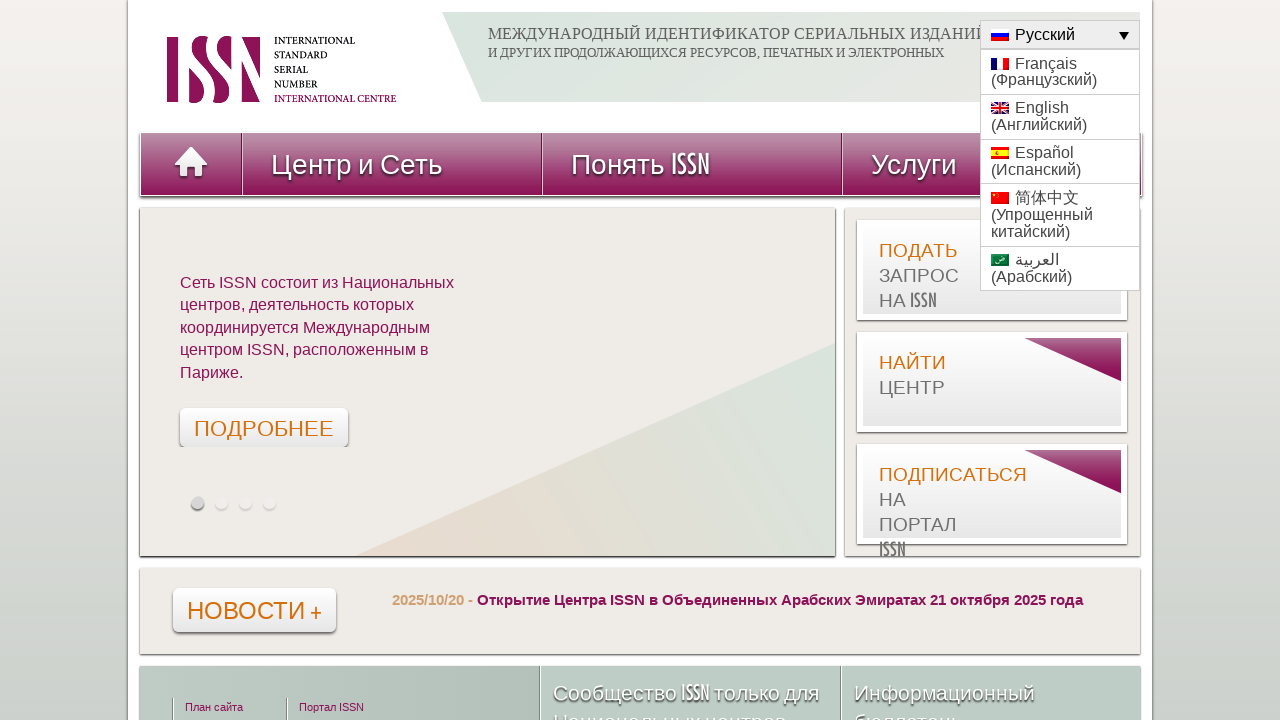

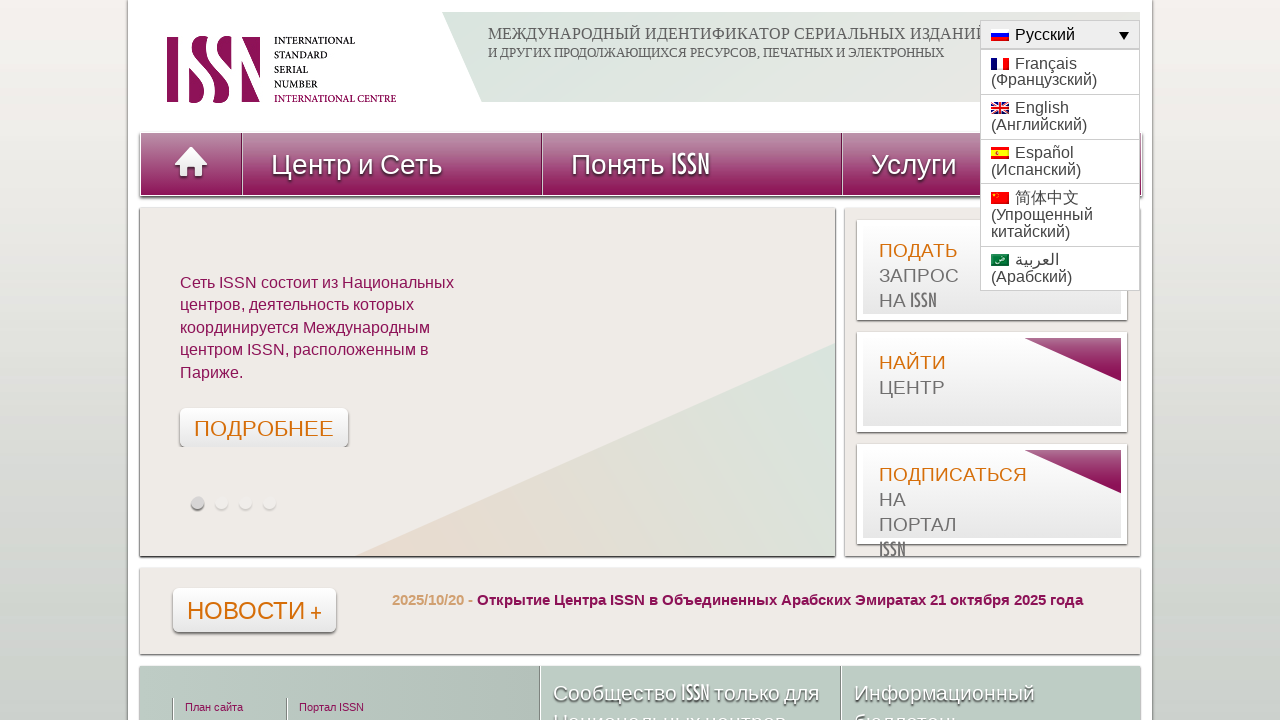